Opens the Selenium downloads page and triggers the browser print dialog using keyboard shortcuts (Ctrl+P), then navigates through the print dialog using tab and arrow keys to configure print settings.

Starting URL: https://www.selenium.dev/downloads/

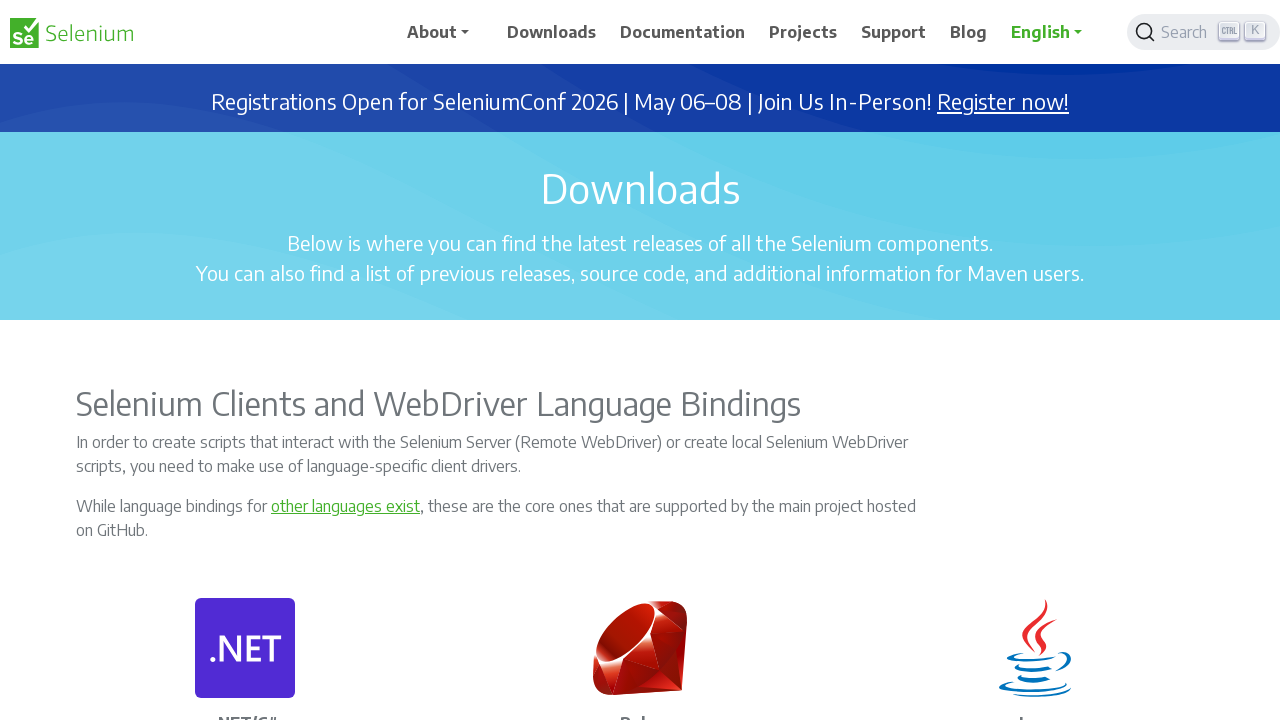

Navigated to Selenium downloads page
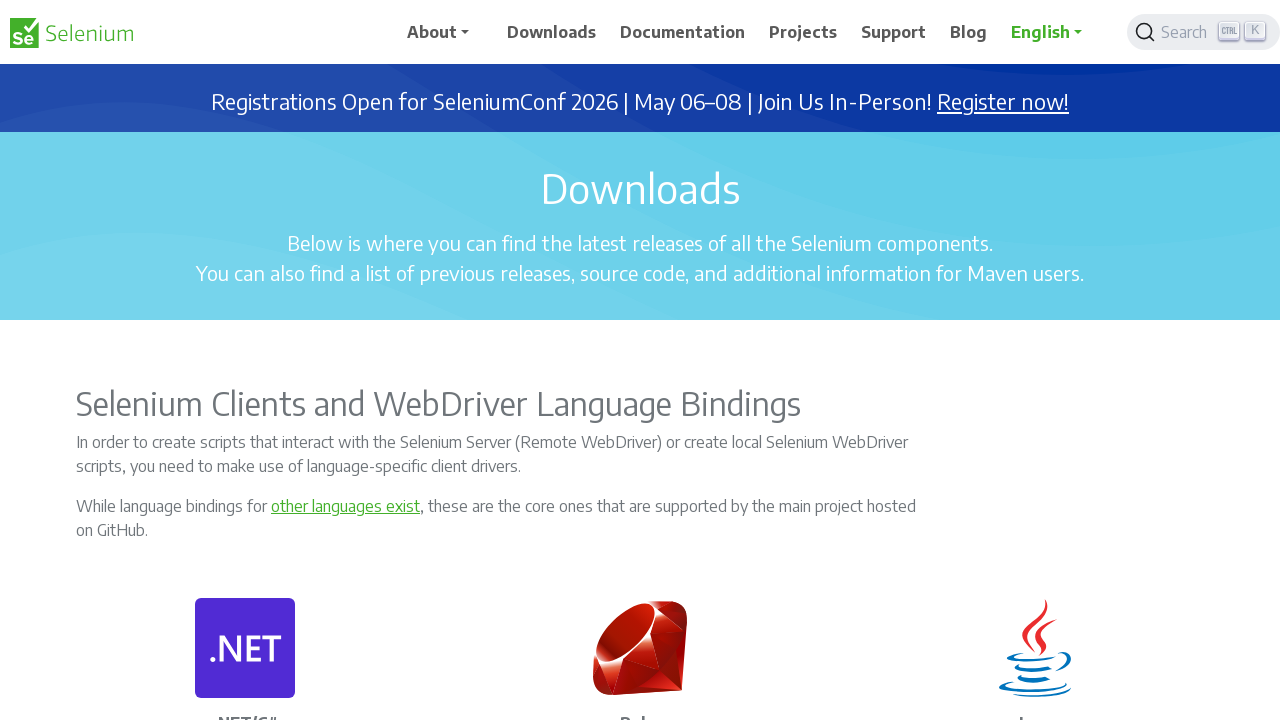

Triggered browser print dialog with Ctrl+P
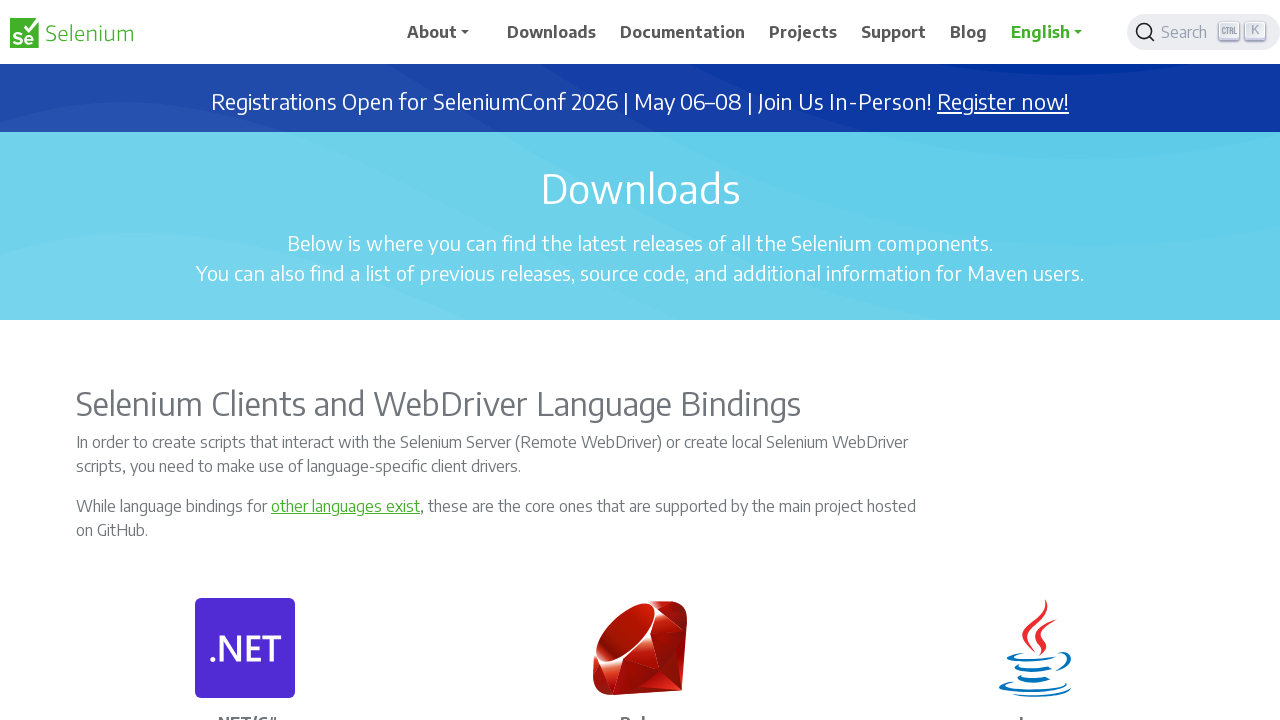

Waited for print dialog to appear
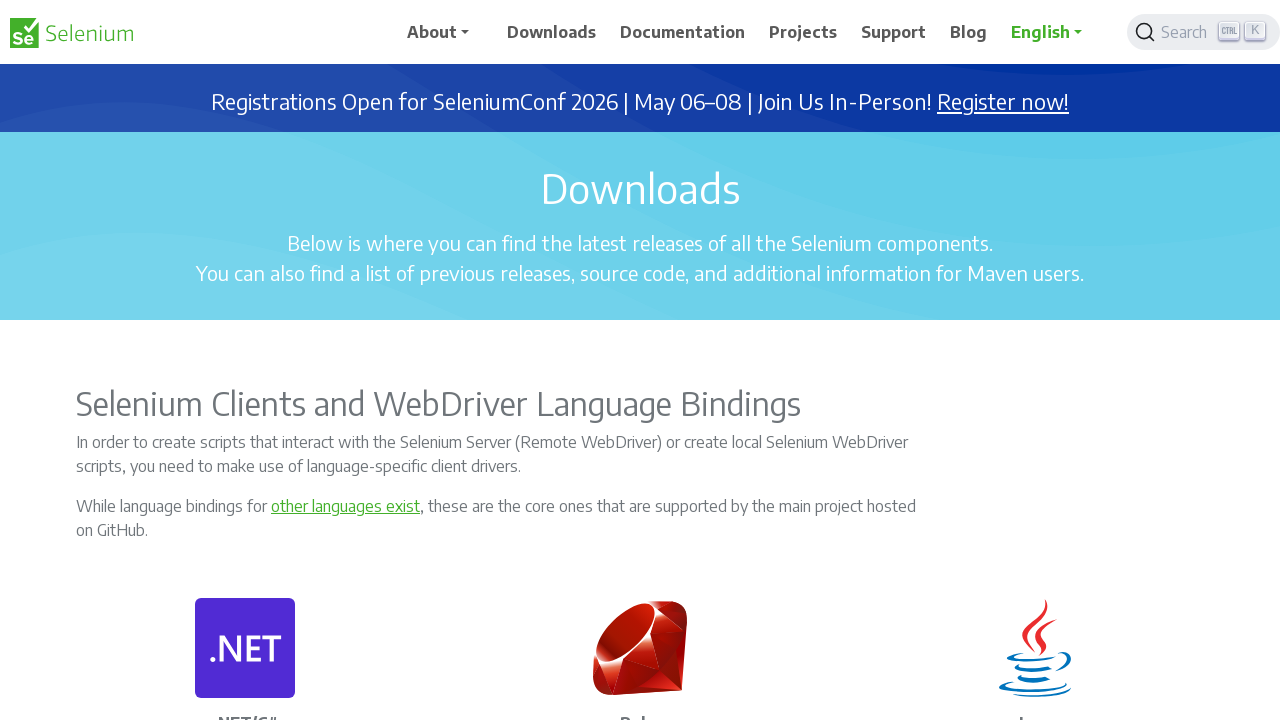

Pressed Tab to navigate print dialog
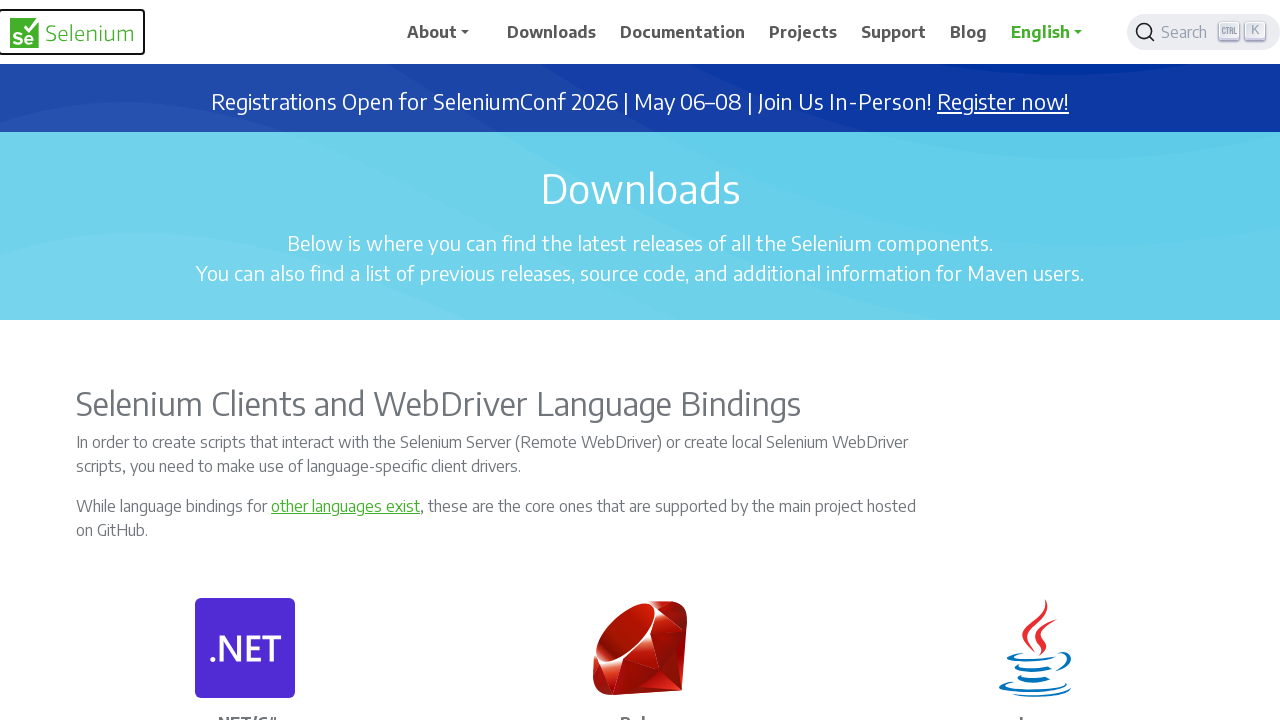

Pressed Tab again in print dialog
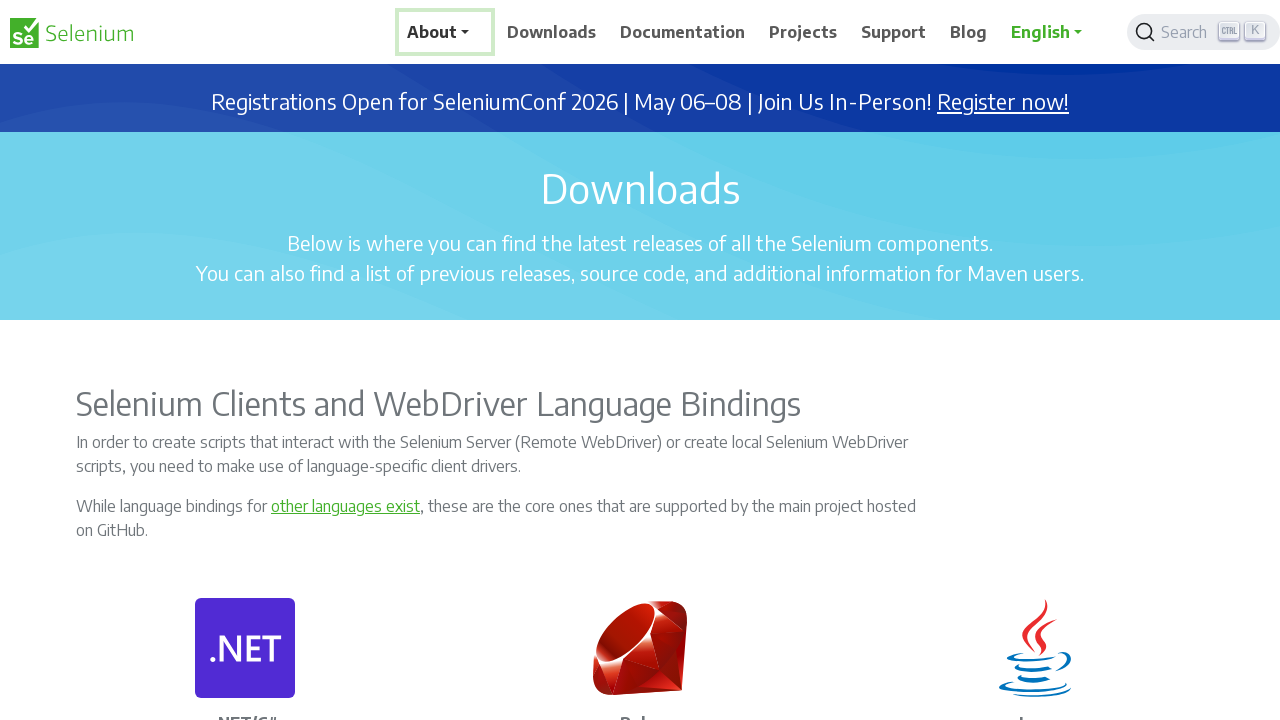

Pressed Tab a third time in print dialog
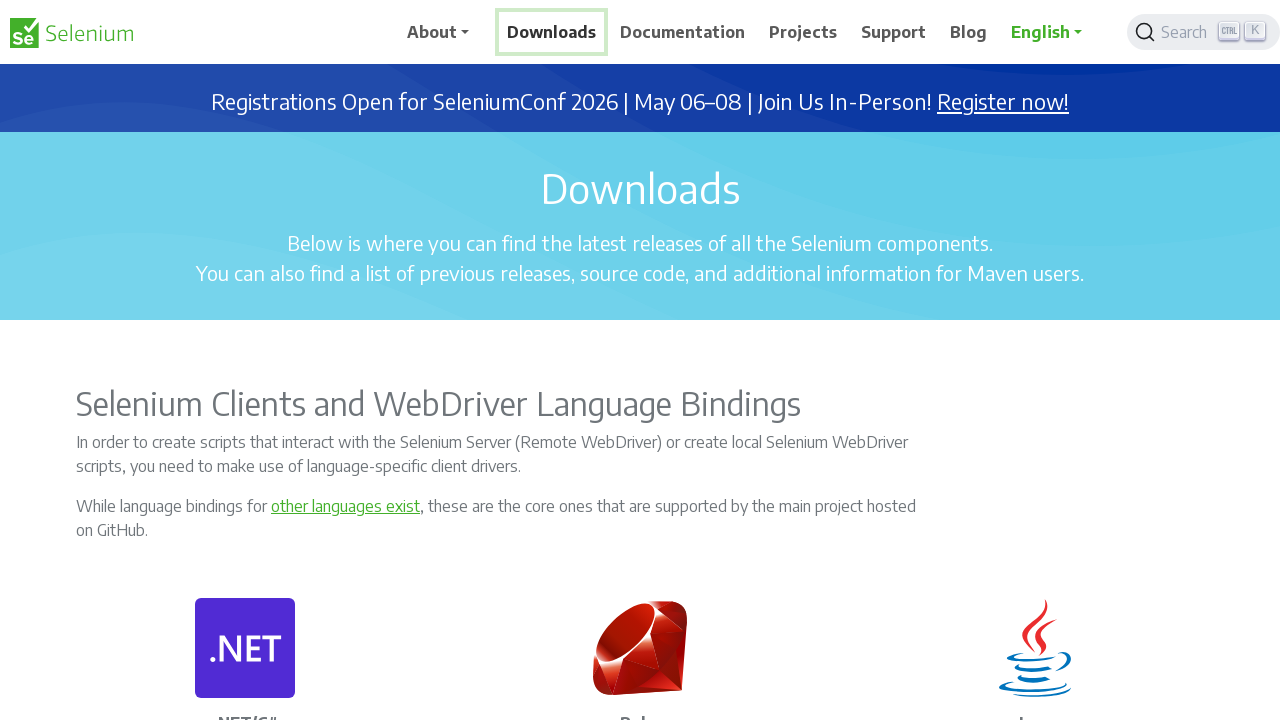

Pressed ArrowDown to navigate print options (iteration 1/4)
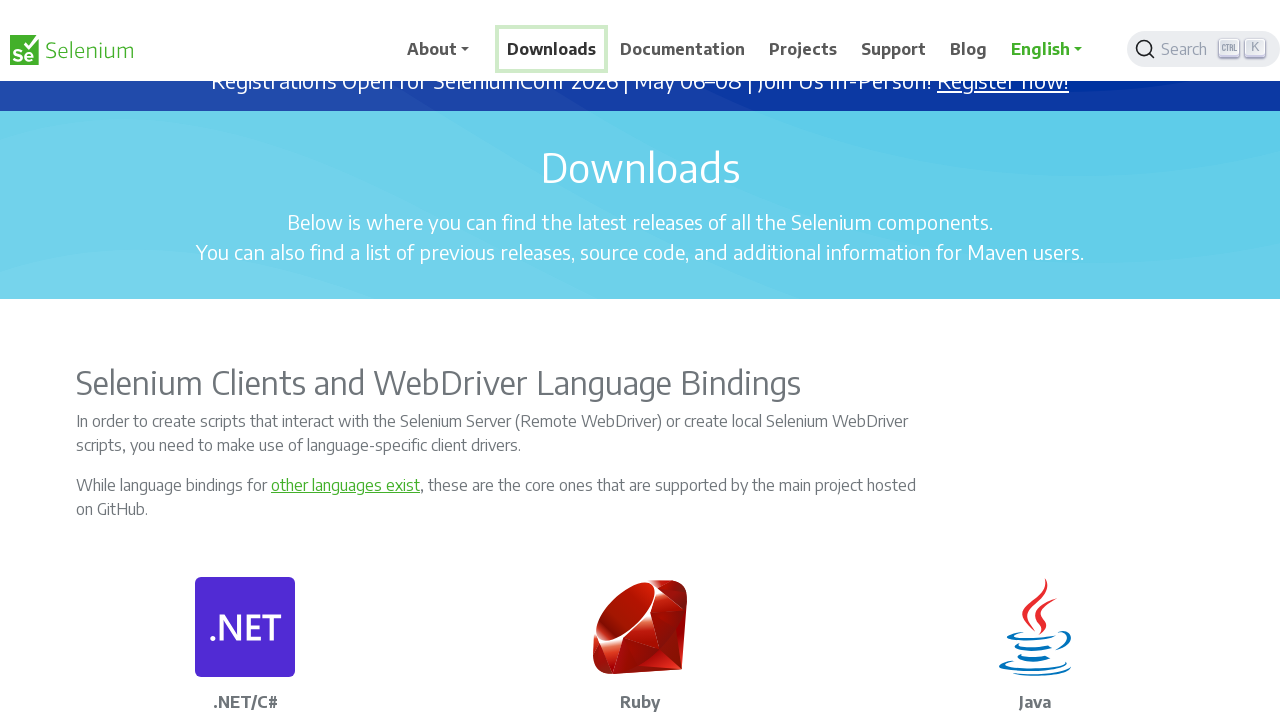

Pressed ArrowDown to navigate print options (iteration 2/4)
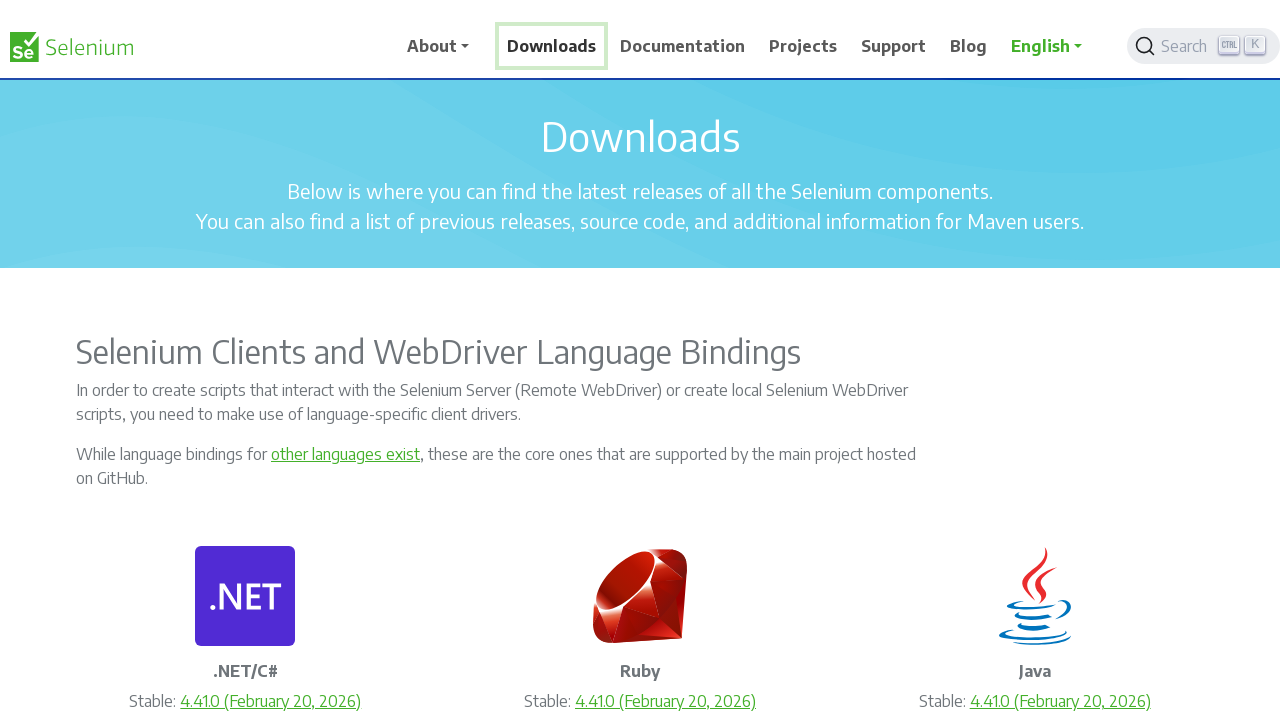

Pressed ArrowDown to navigate print options (iteration 3/4)
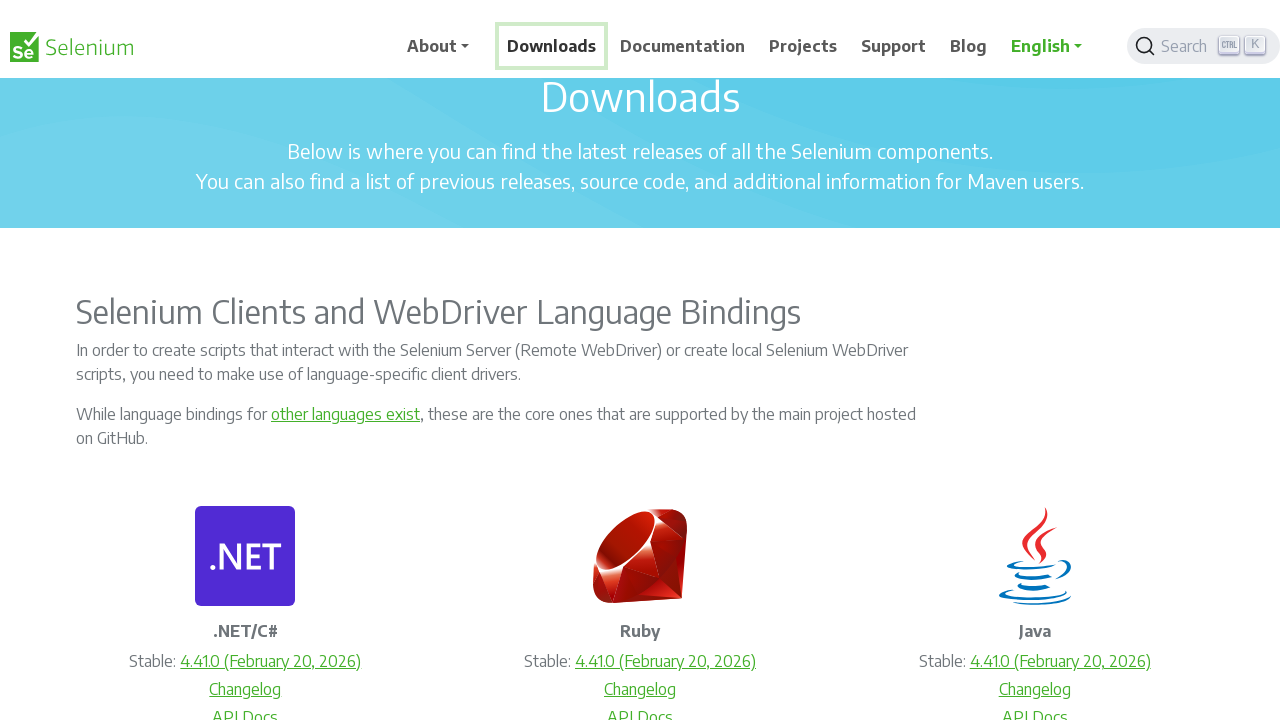

Pressed ArrowDown to navigate print options (iteration 4/4)
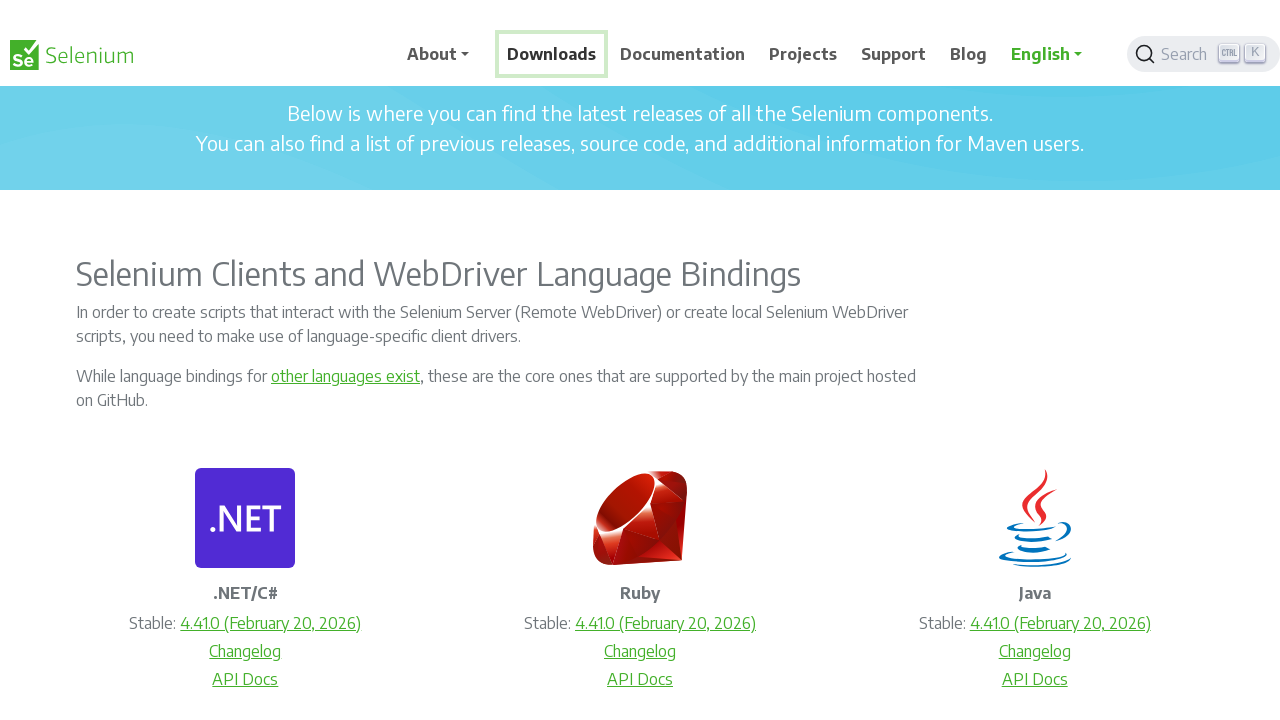

Waited for print options to load
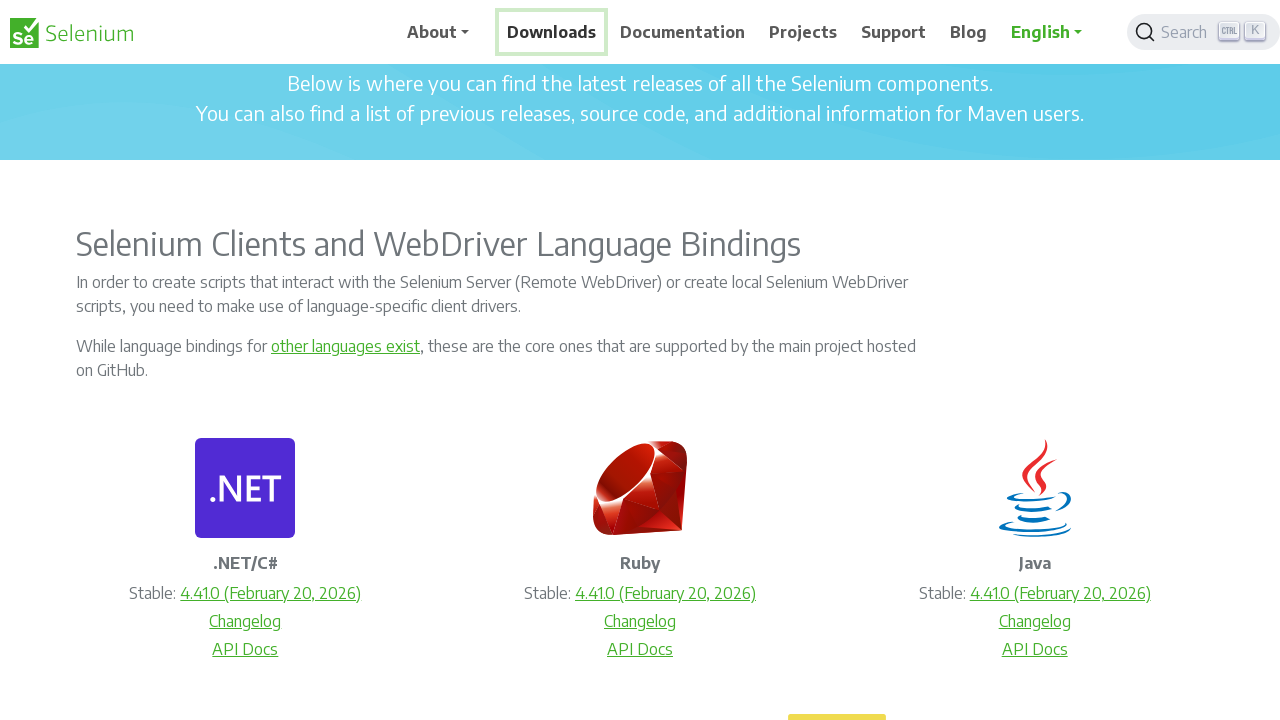

Entered page range '1-2' in print dialog
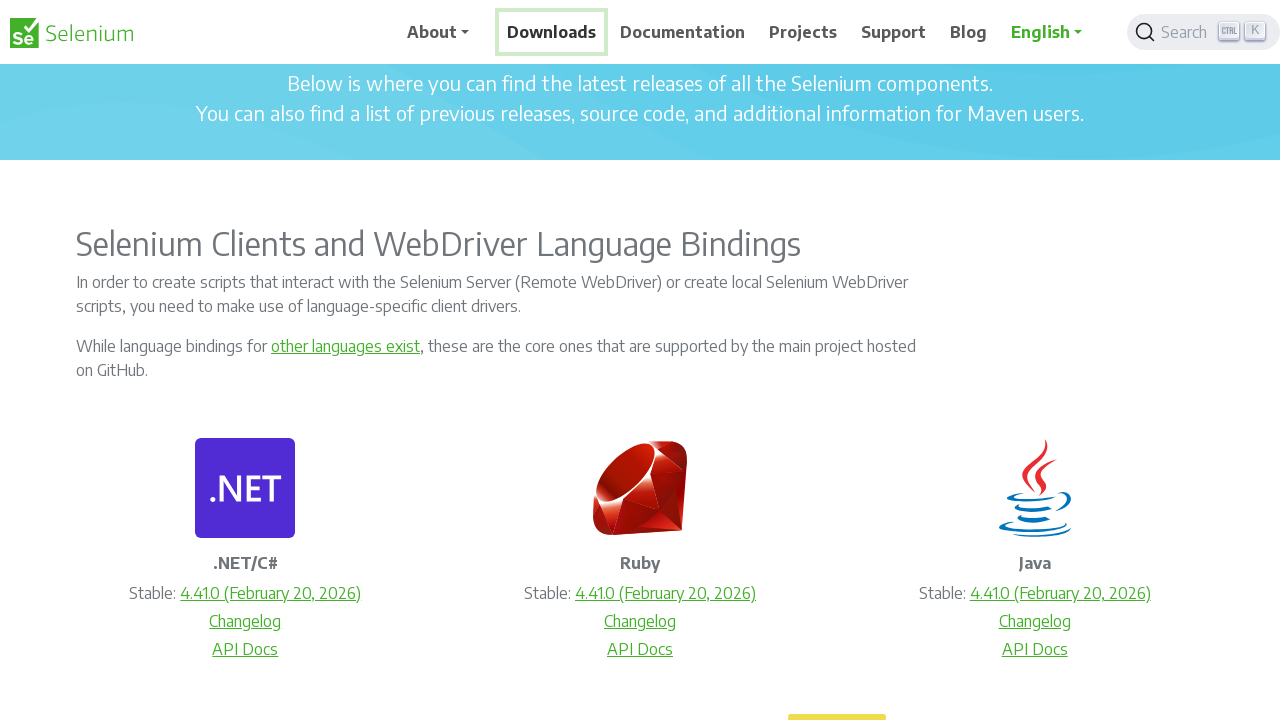

Pressed Enter to confirm page range
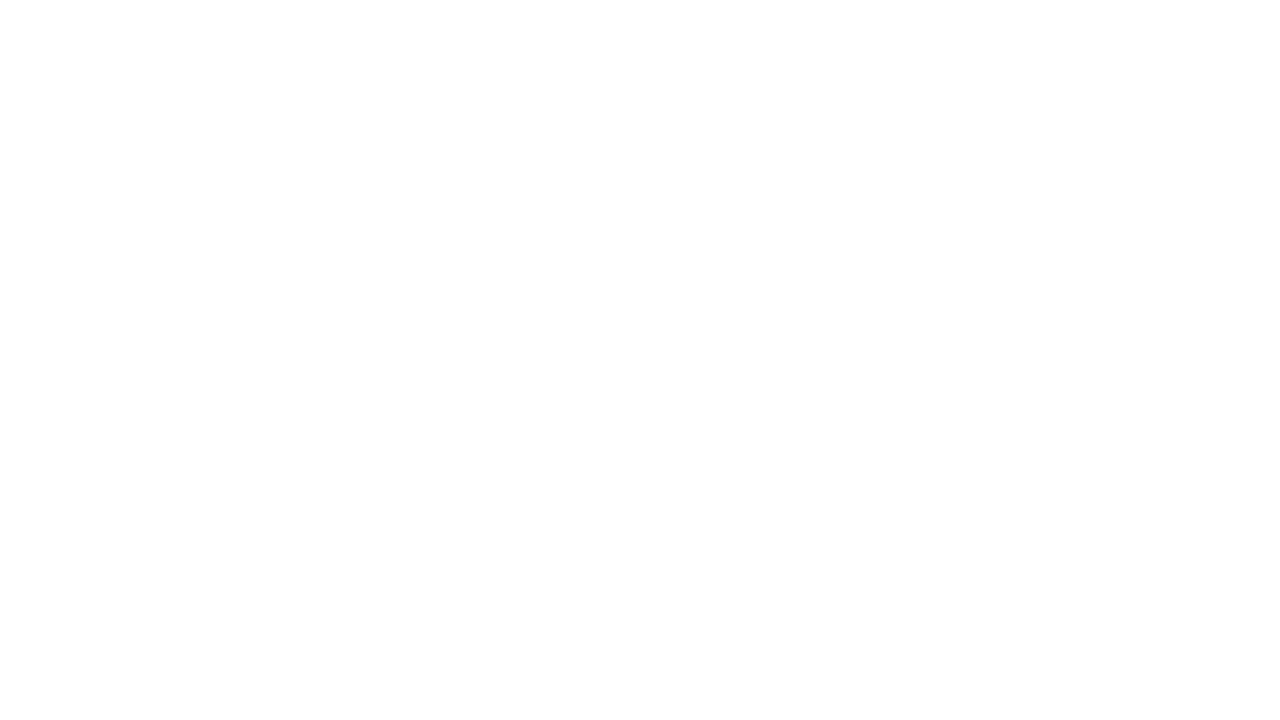

Pressed Enter again in print dialog
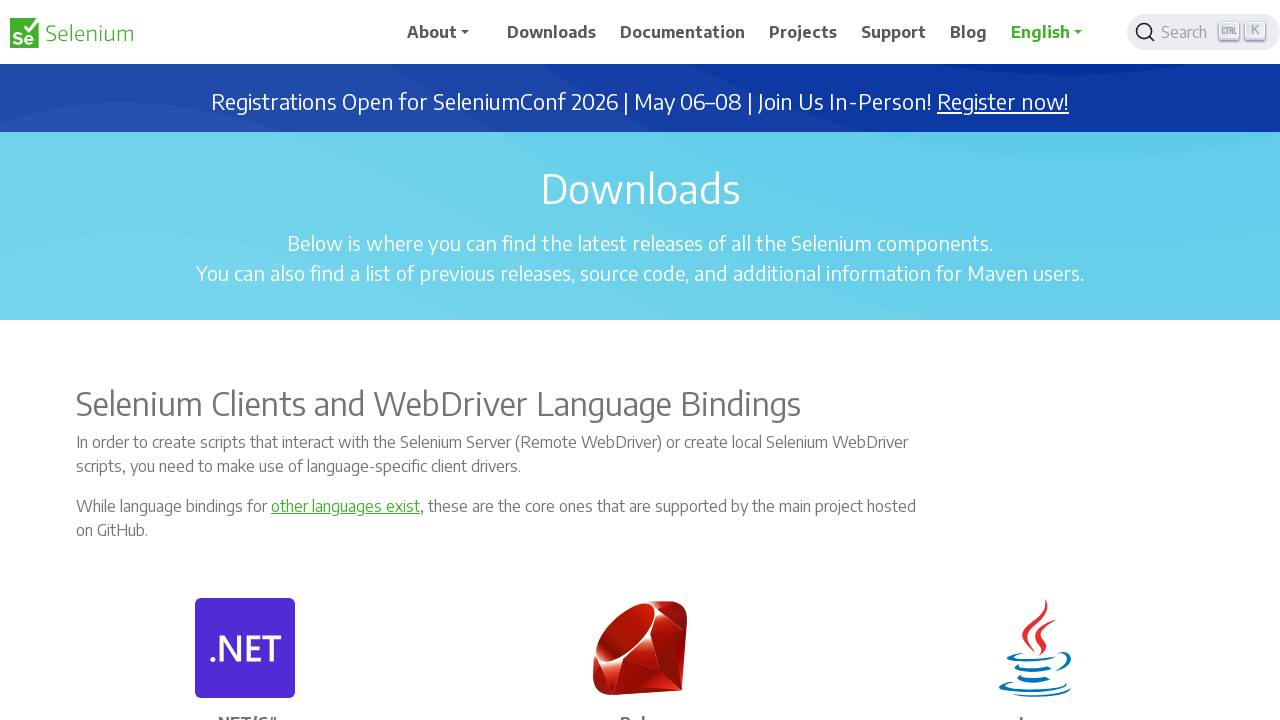

Entered filename 'w' in print dialog
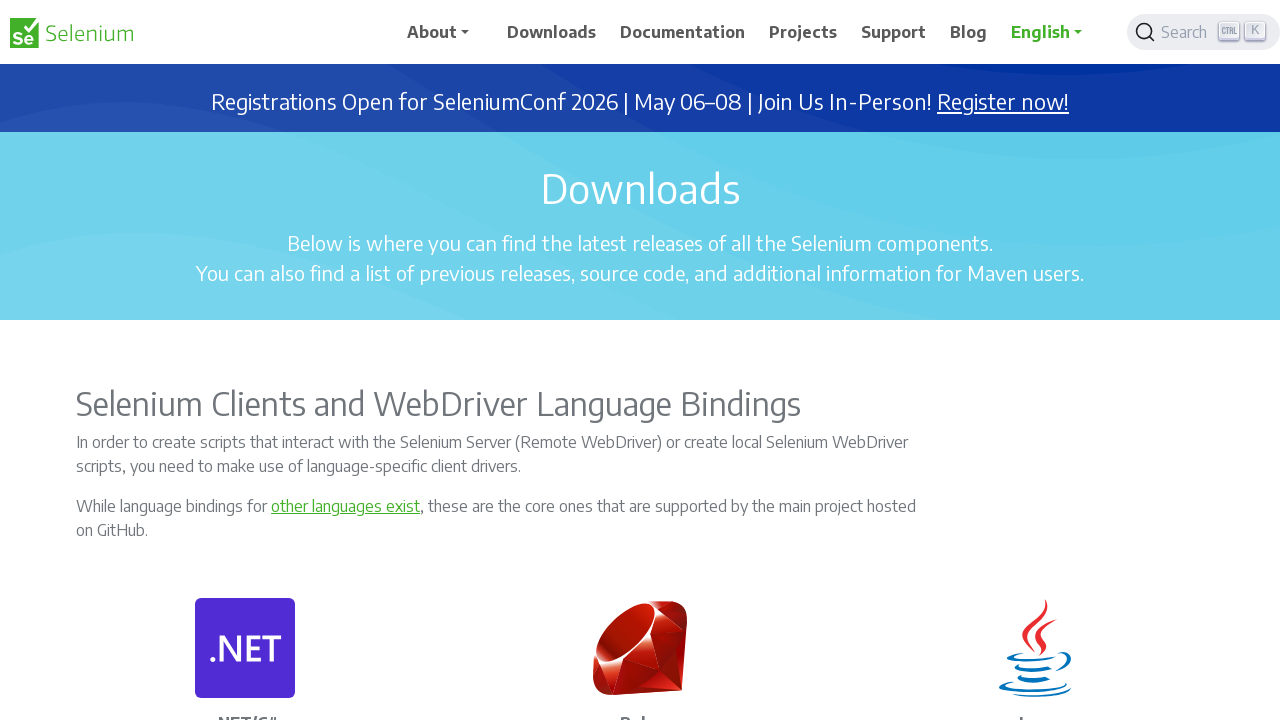

Pressed Enter to confirm filename
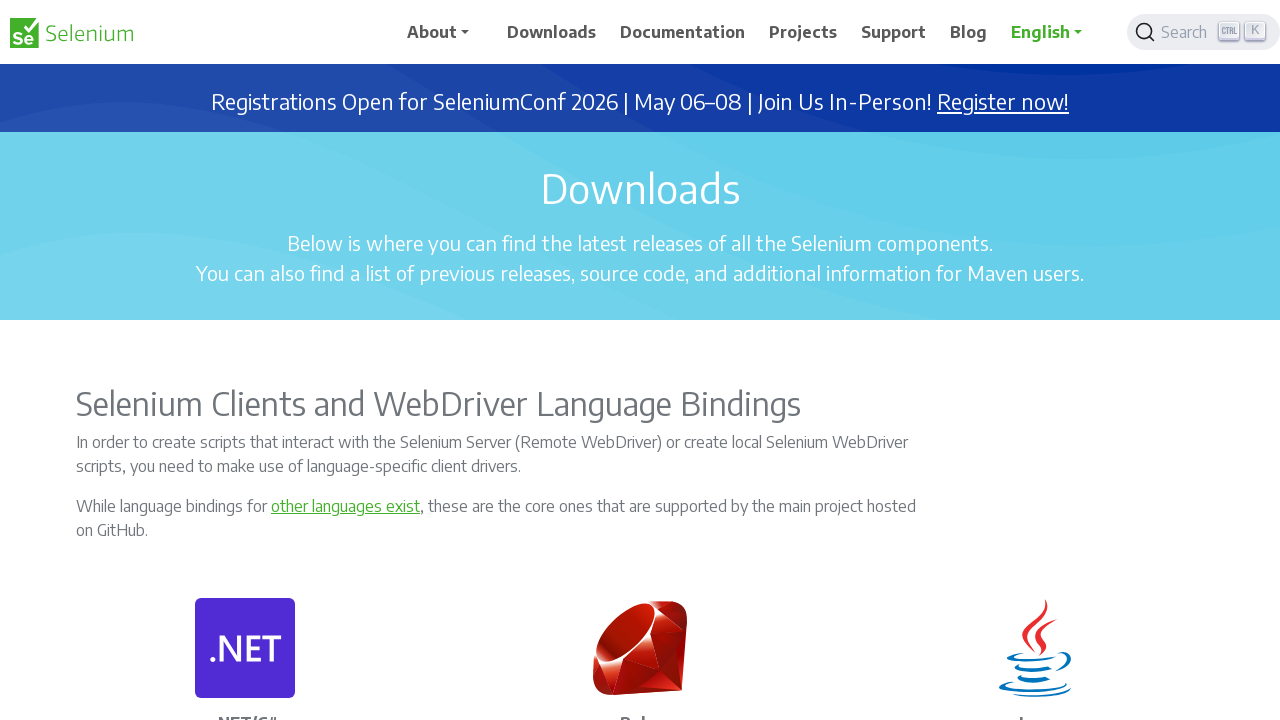

Pressed Enter again to finalize print settings
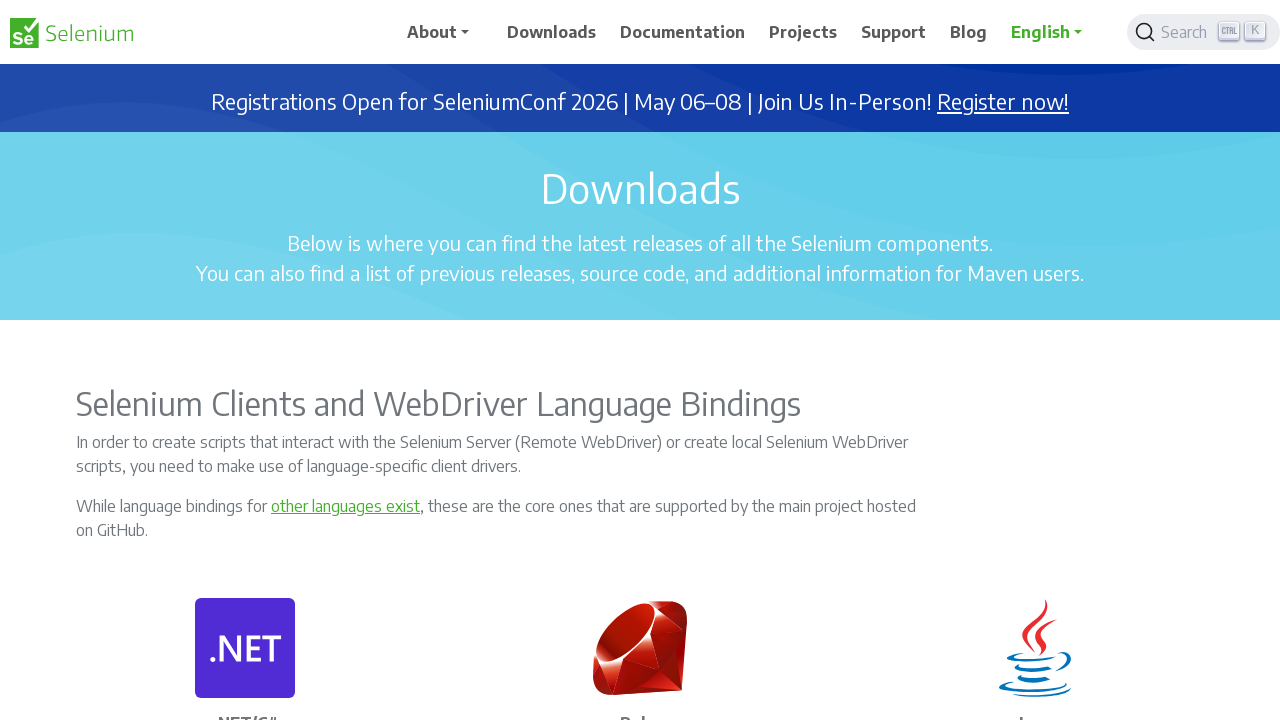

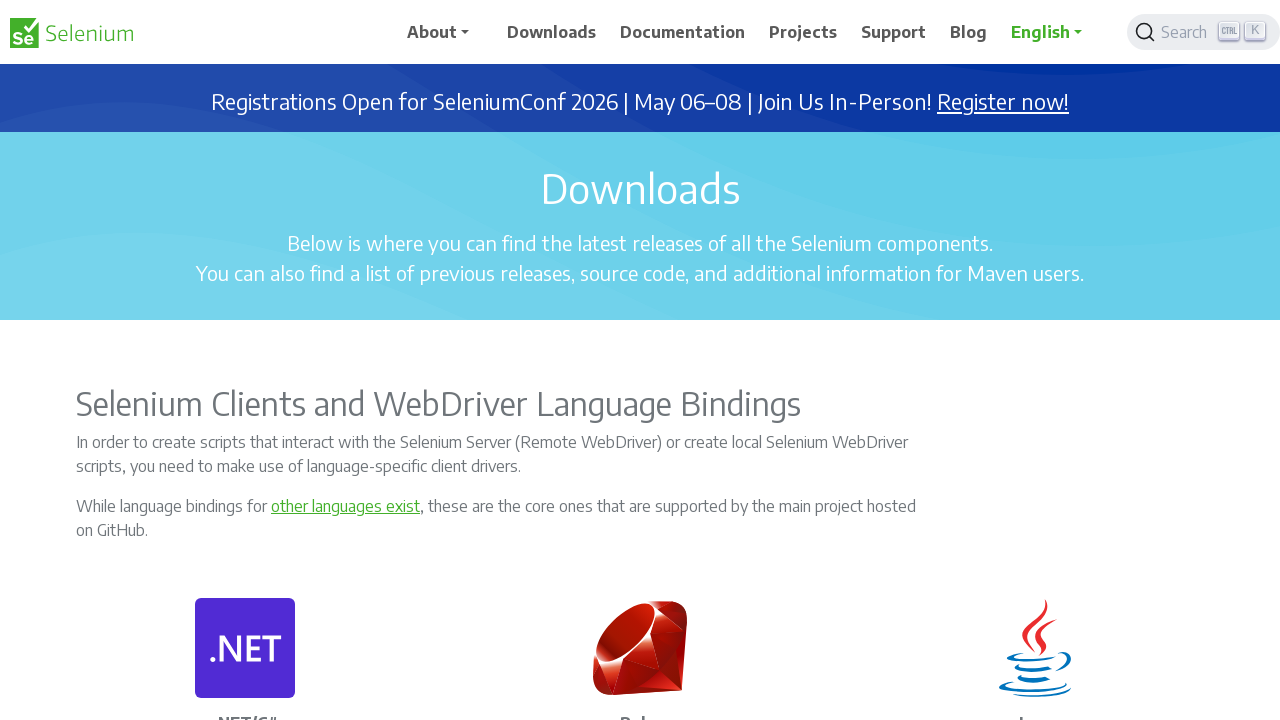